Downloads a file from an external website by clicking on a link and verifies the downloaded file name

Starting URL: http://the-internet.herokuapp.com/download

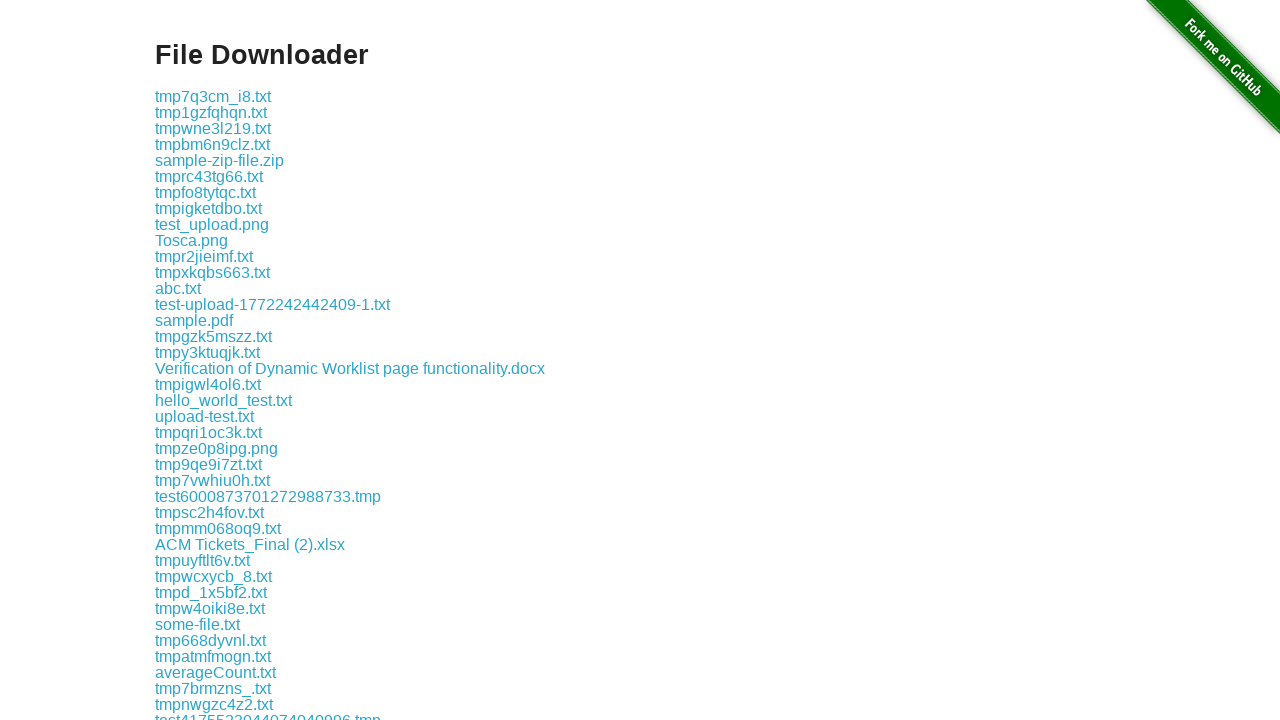

Clicked on download link for some-file.txt at (198, 624) on a:text('some-file.txt')
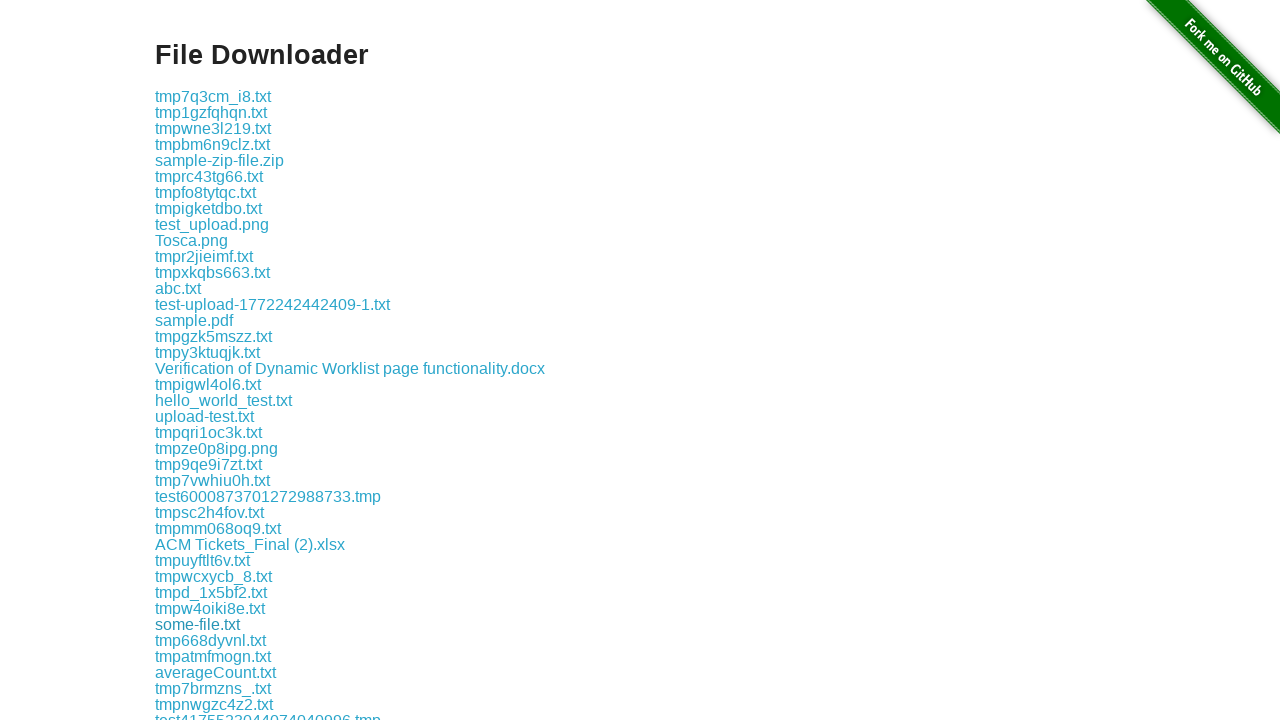

File download completed
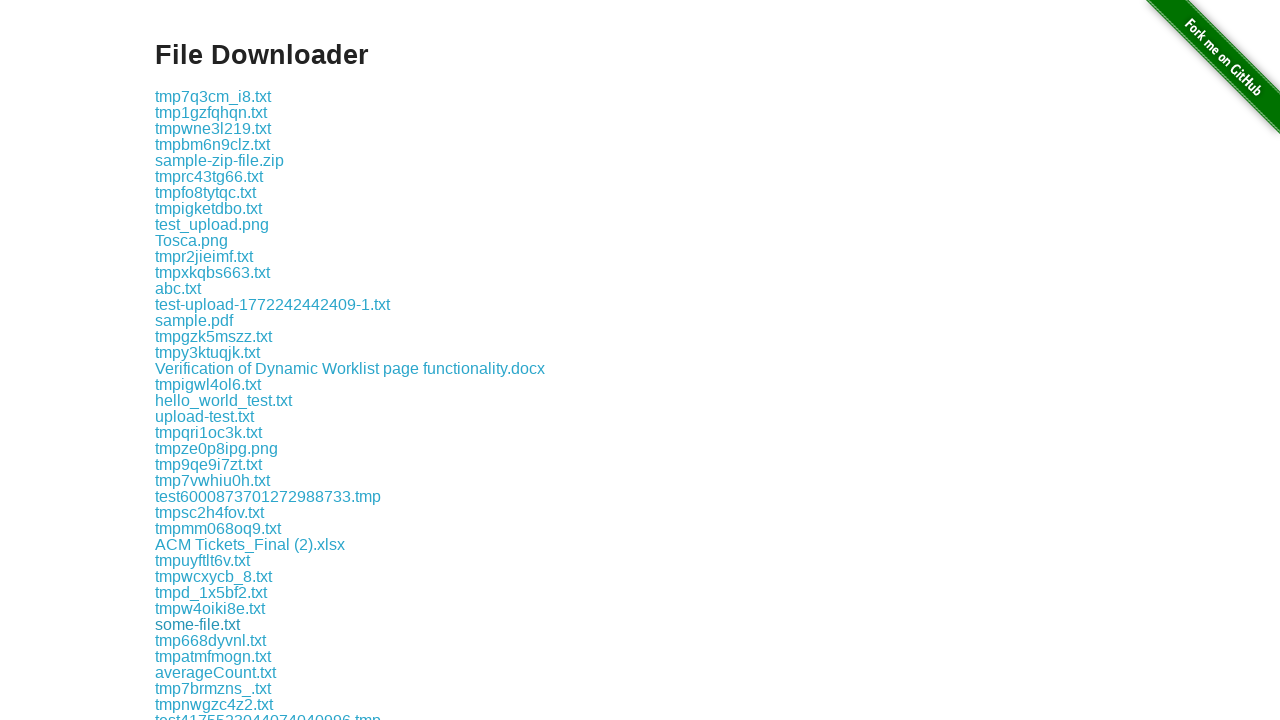

Verified downloaded file name is some-file.txt
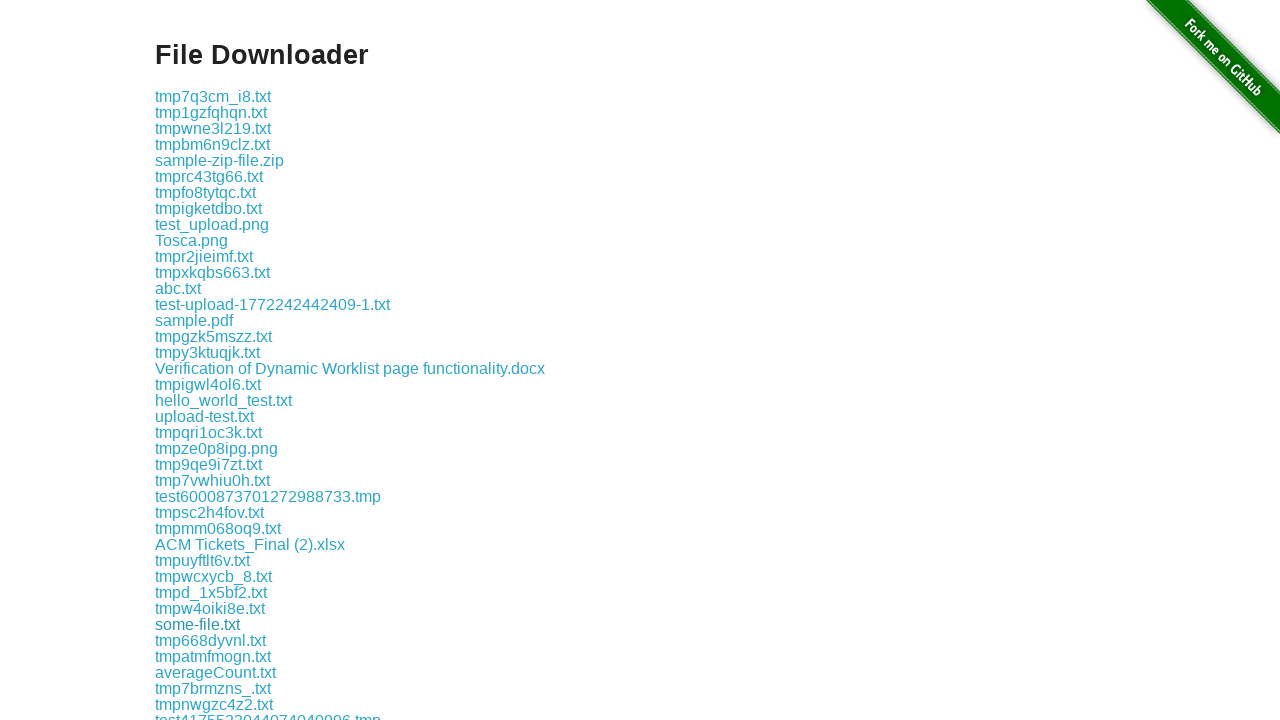

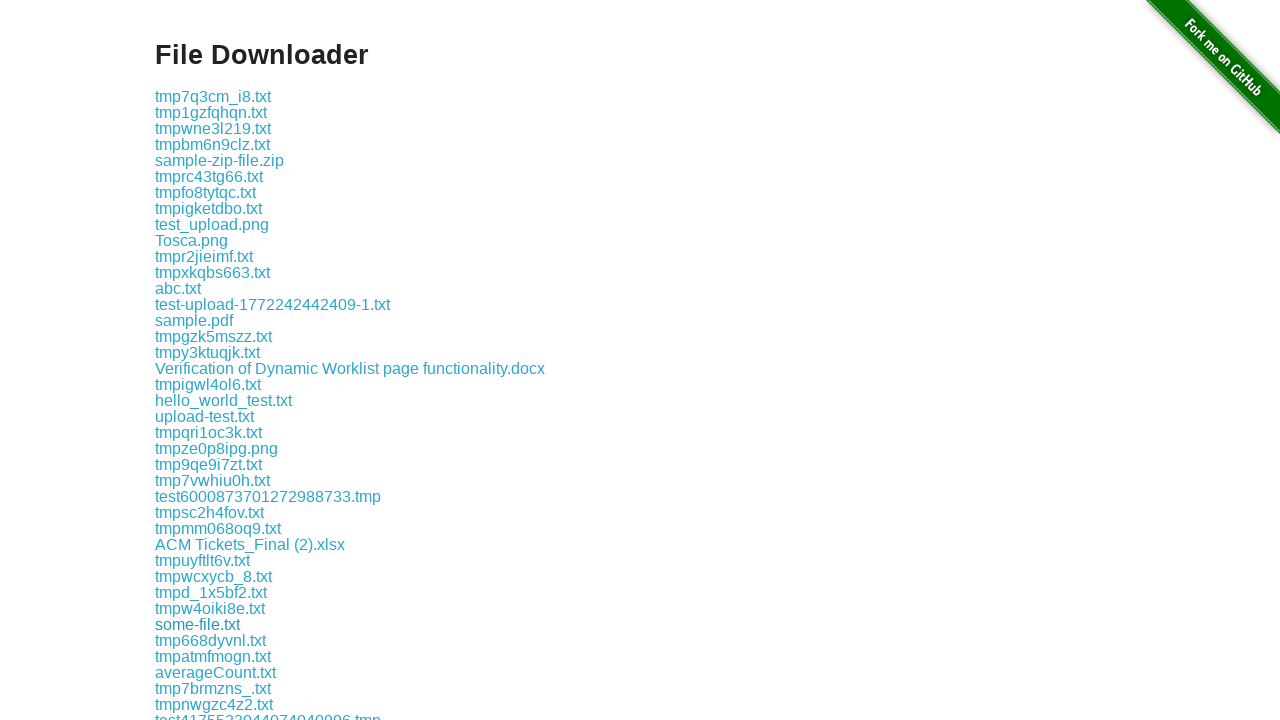